Tests the blog search field for SQL injection vulnerability by entering a common SQL injection string and verifying that no unexpected results are returned.

Starting URL: https://blog.agibank.com.br/

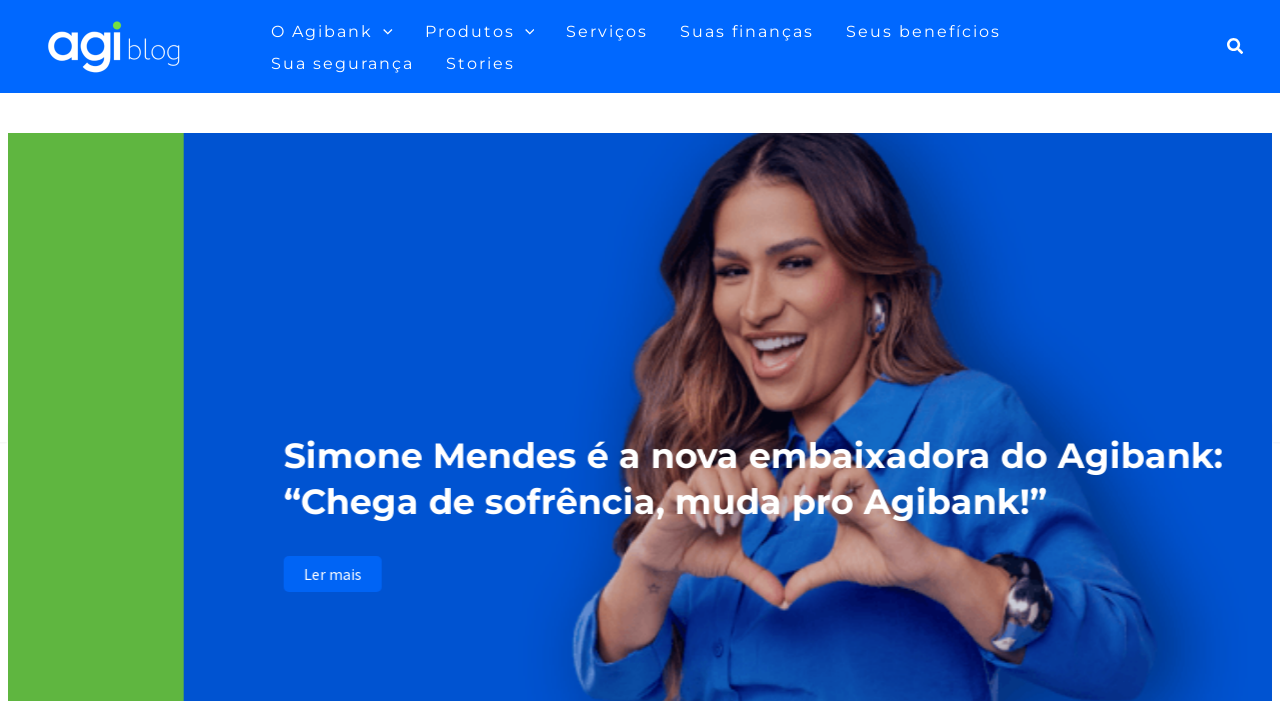

Search icon selector found
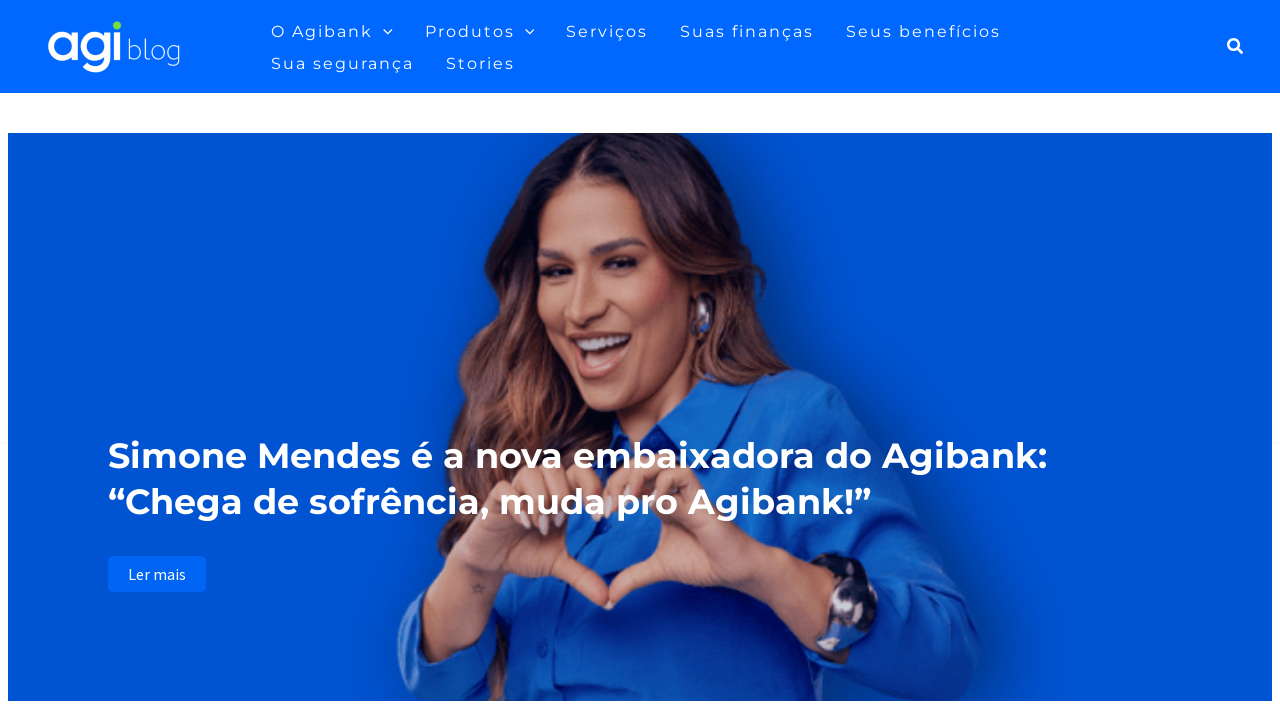

Clicked search icon to open search field at (1236, 46) on xpath=//*[@id='ast-desktop-header']/div[1]/div/div/div/div[3]/div[2]/div/div/a
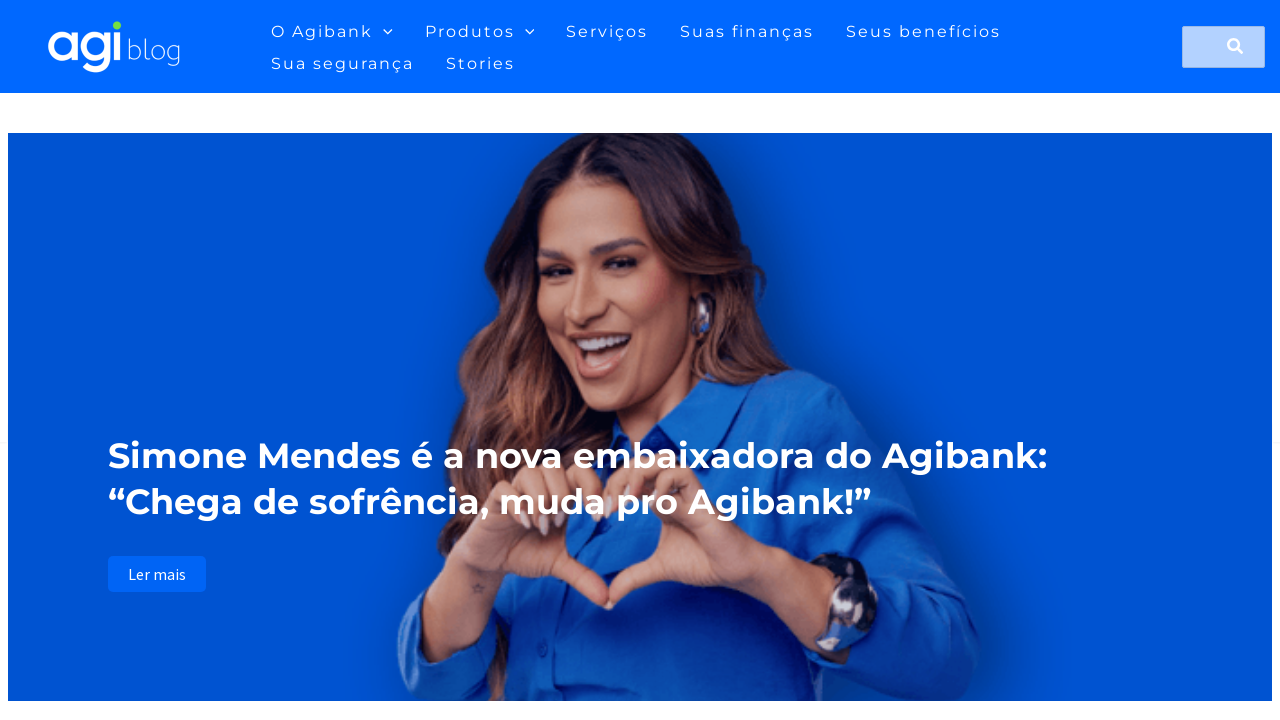

Search field appeared
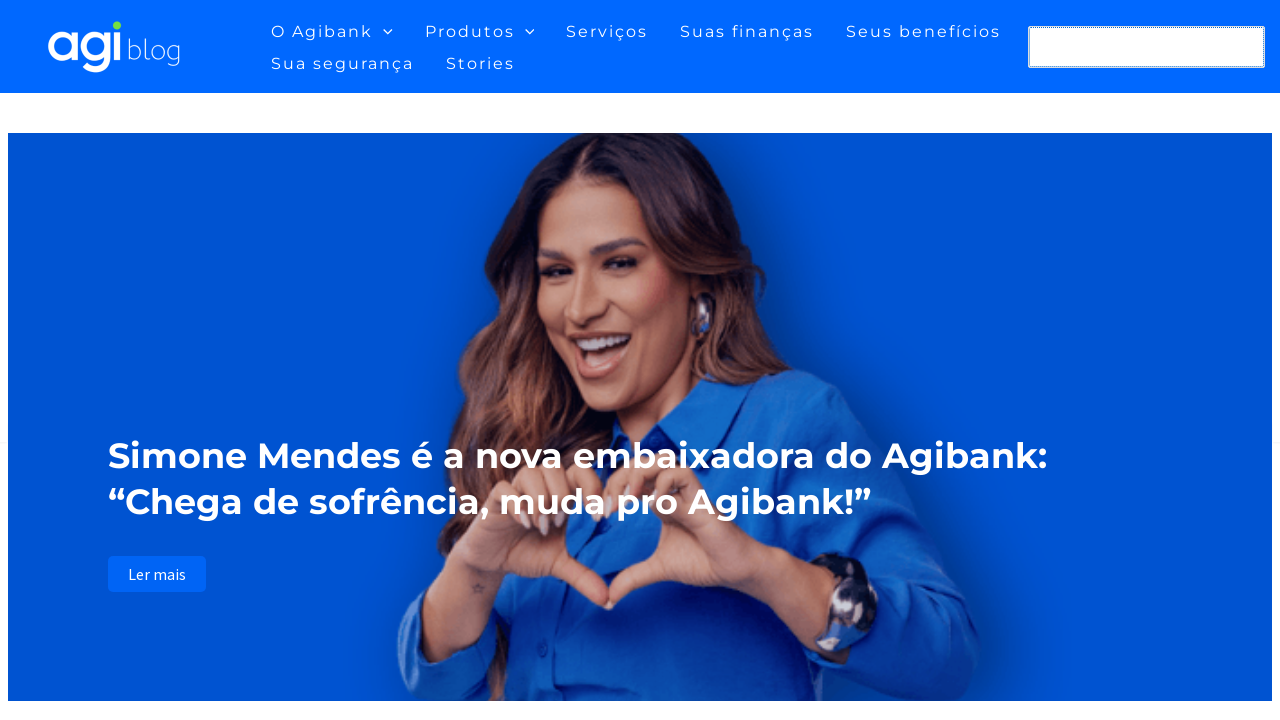

Entered SQL injection test string: ' OR '1'='1' into search field on xpath=//*[@id='search-field']
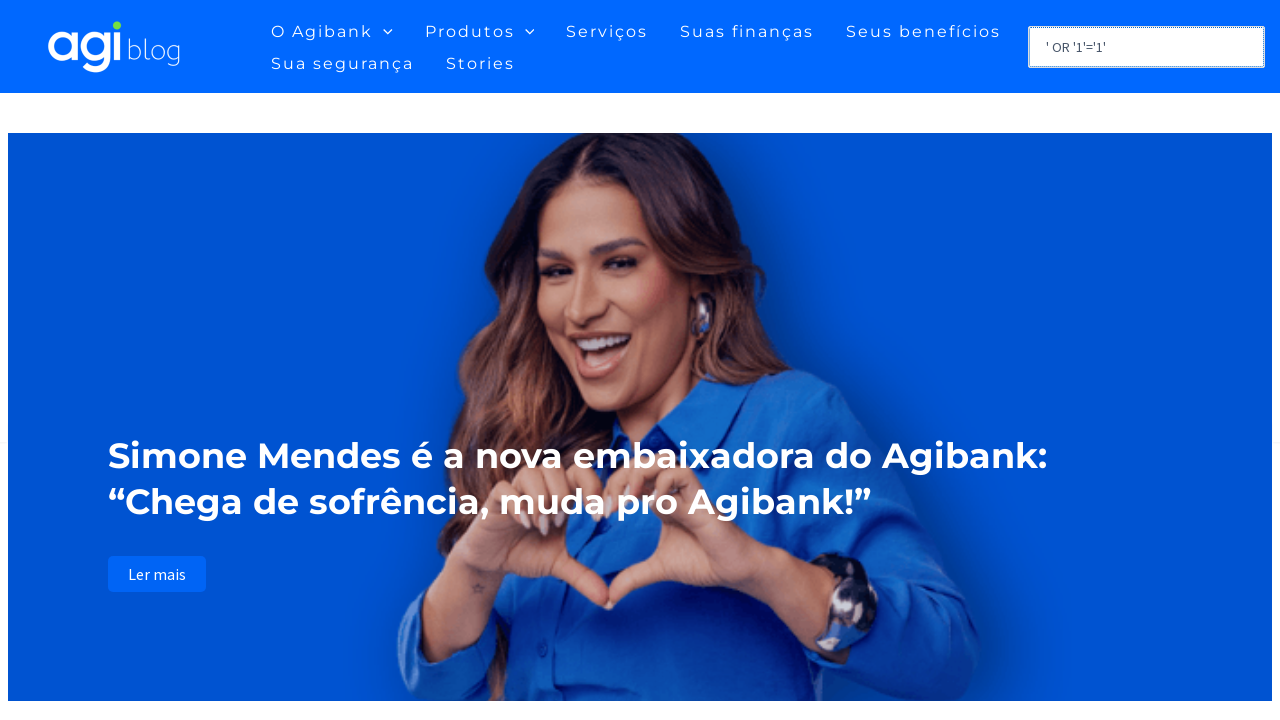

Pressed Enter to submit search form on xpath=//*[@id='search-field']
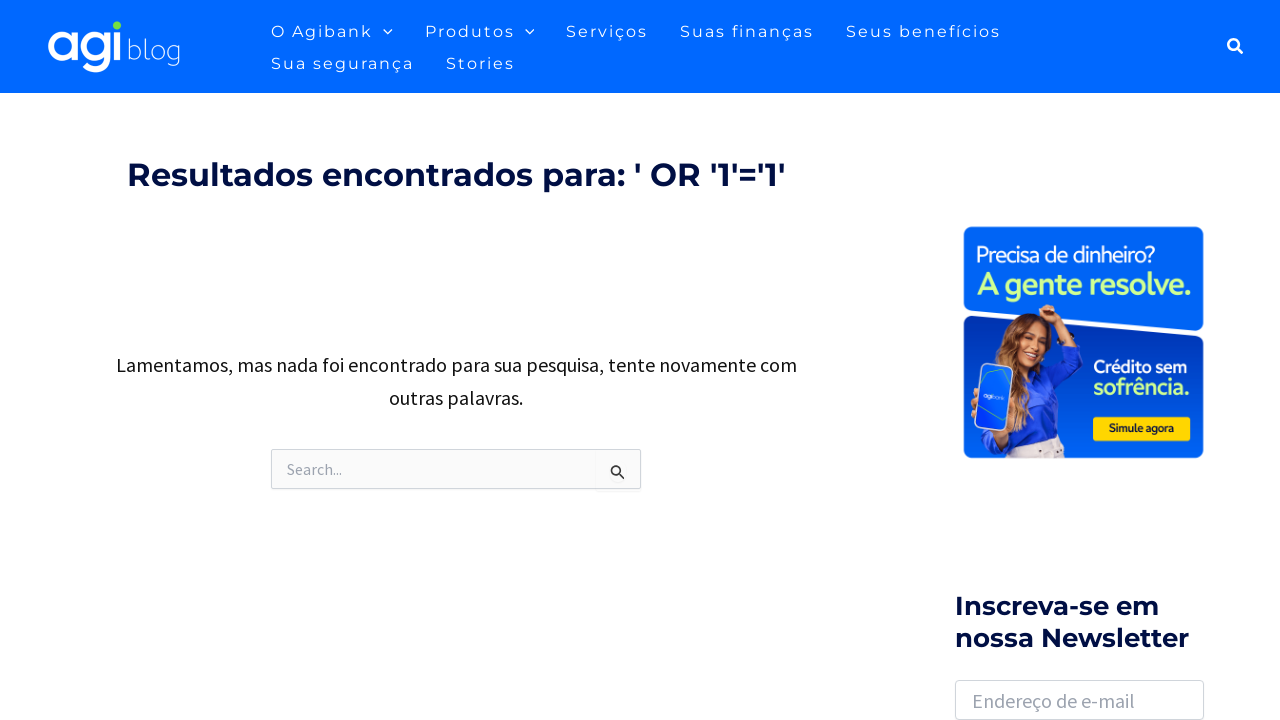

Search results page loaded, verifying SQL injection did not return unexpected results
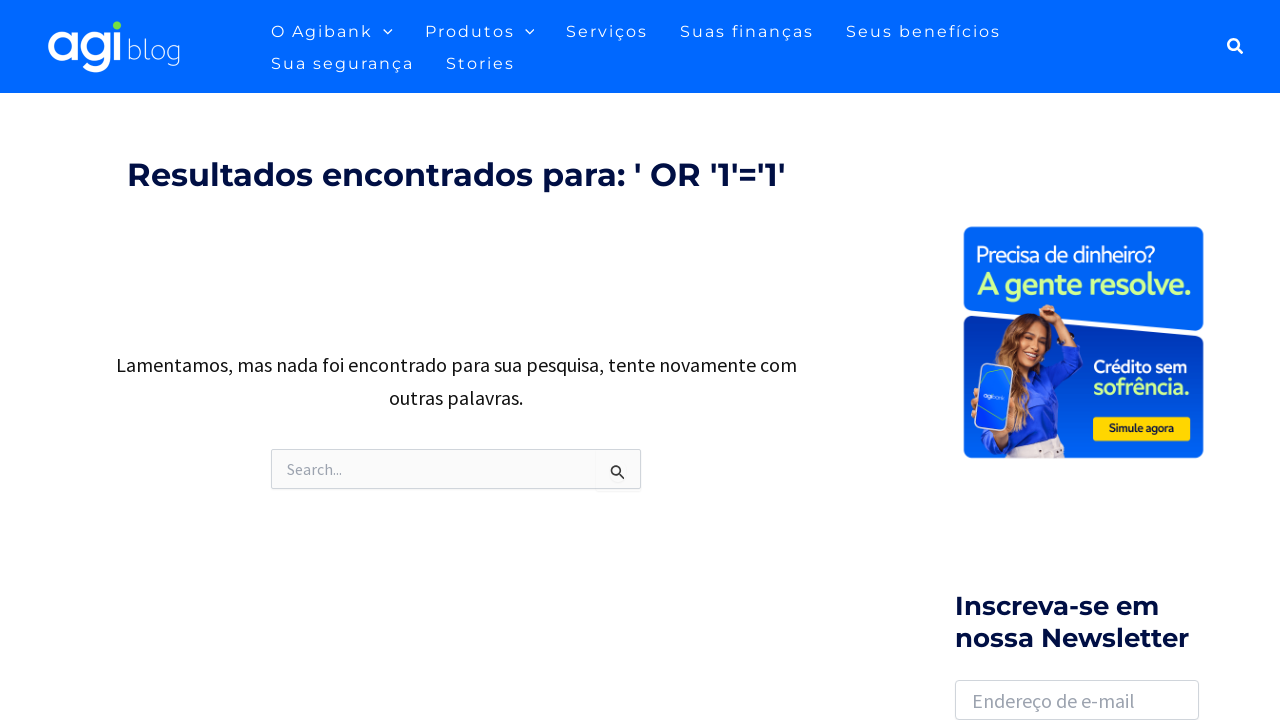

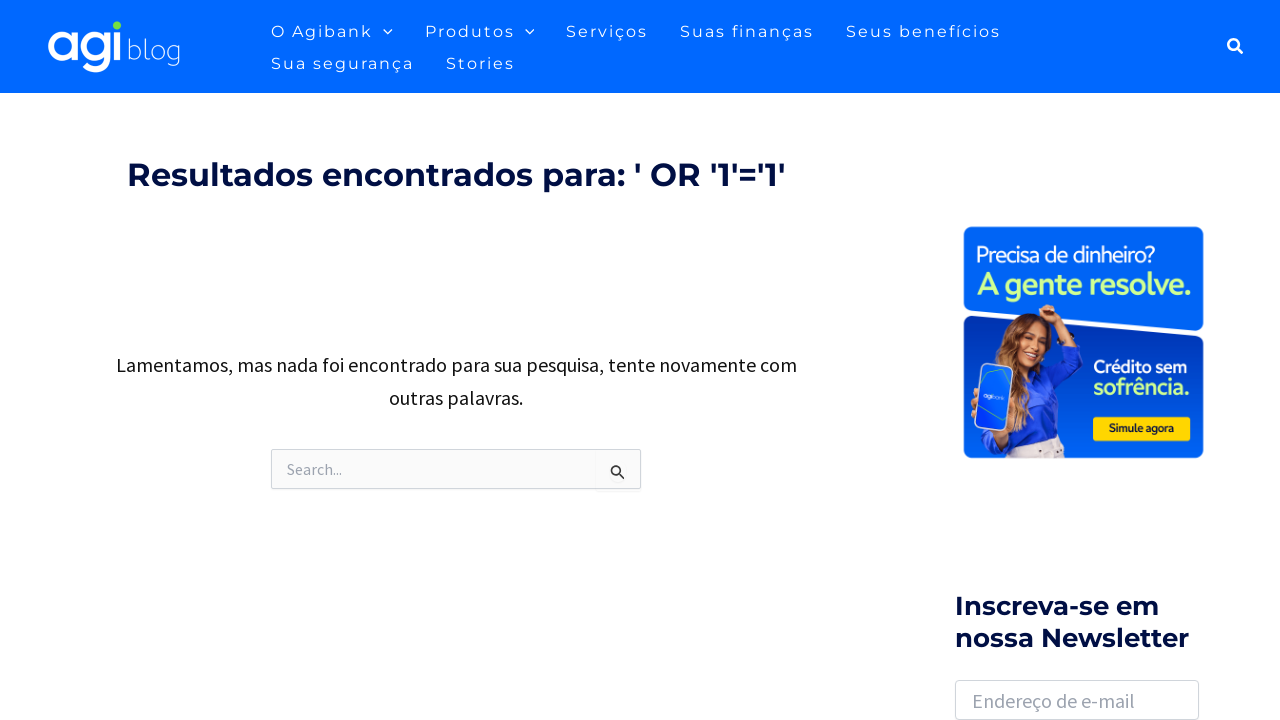